Tests filling out a practice automation form on demoqa.com by entering personal information including name, email, gender, phone number, date of birth, subjects, and hobbies.

Starting URL: https://demoqa.com/automation-practice-form

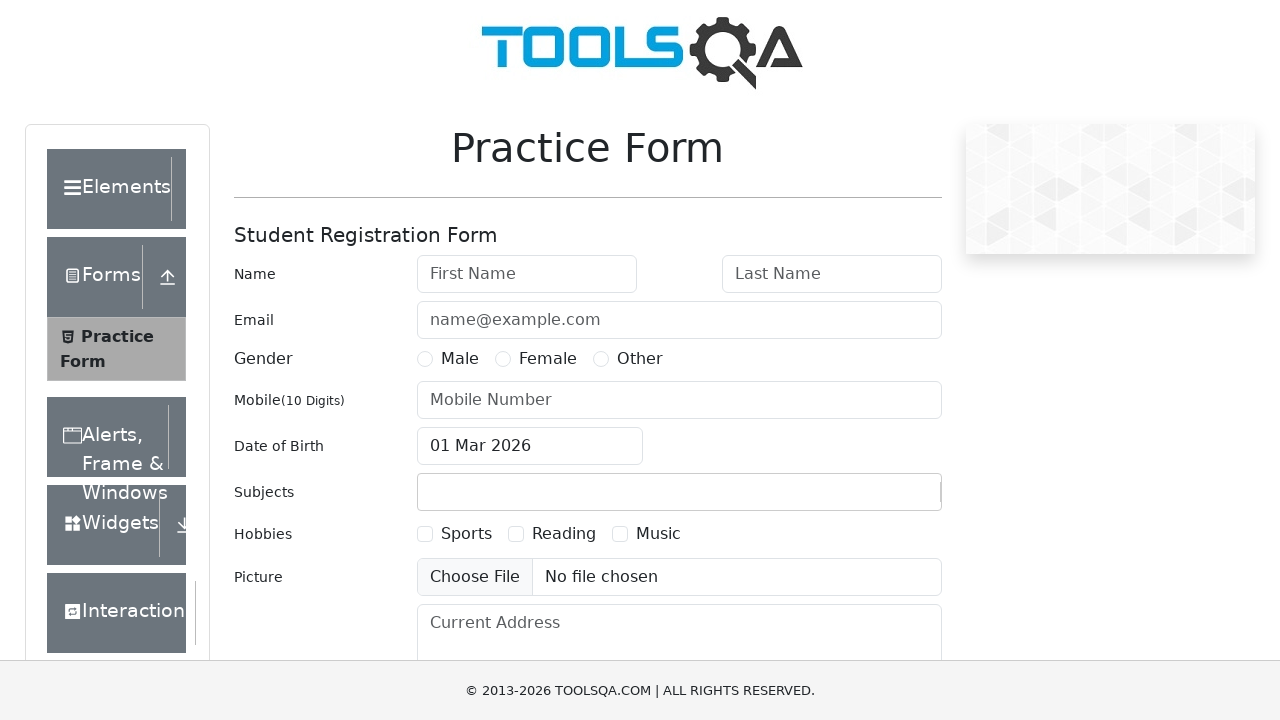

Filled first name field with 'Ivan' on #firstName
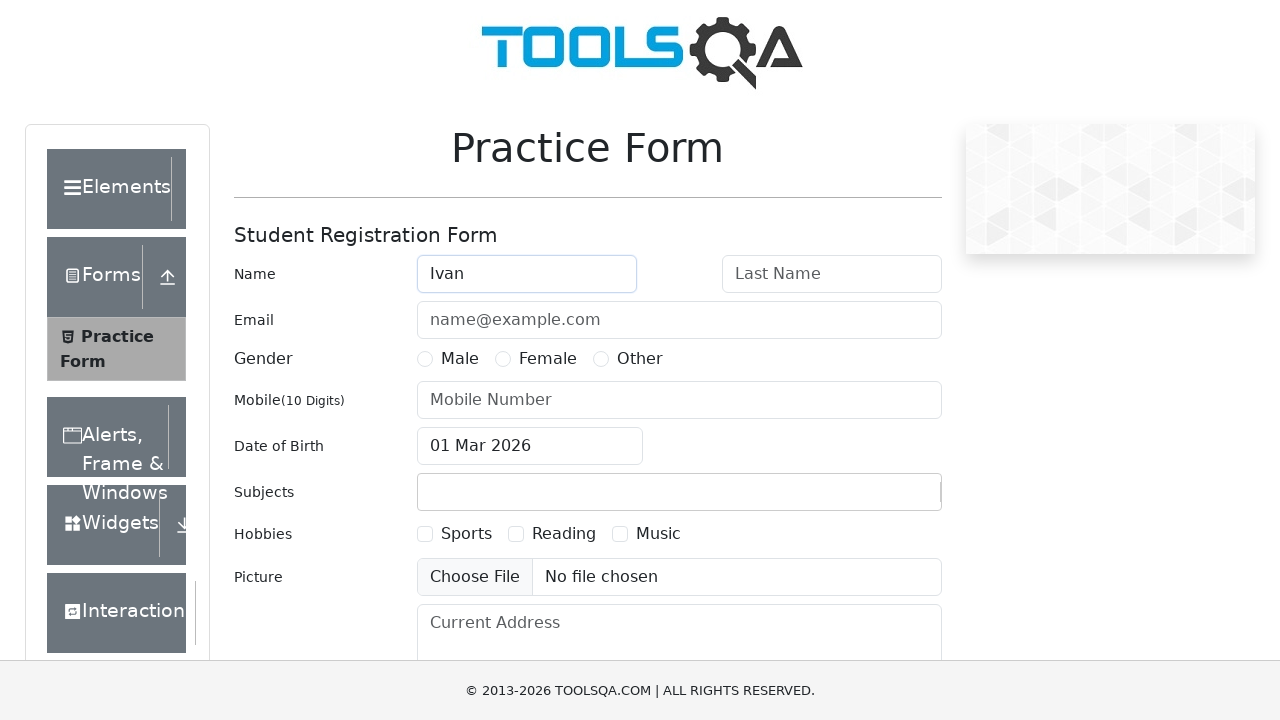

Filled last name field with 'Ivanov' on #lastName
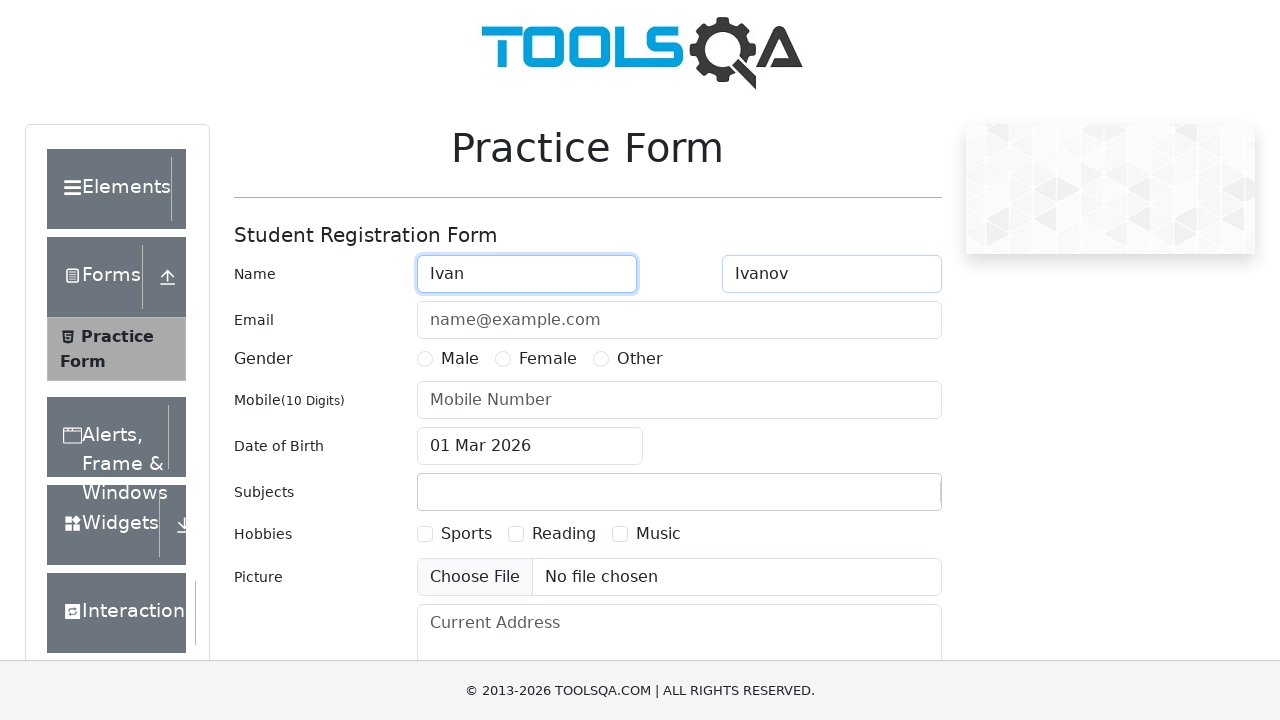

Filled email field with 'ivan.ivanov@example.com' on #userEmail
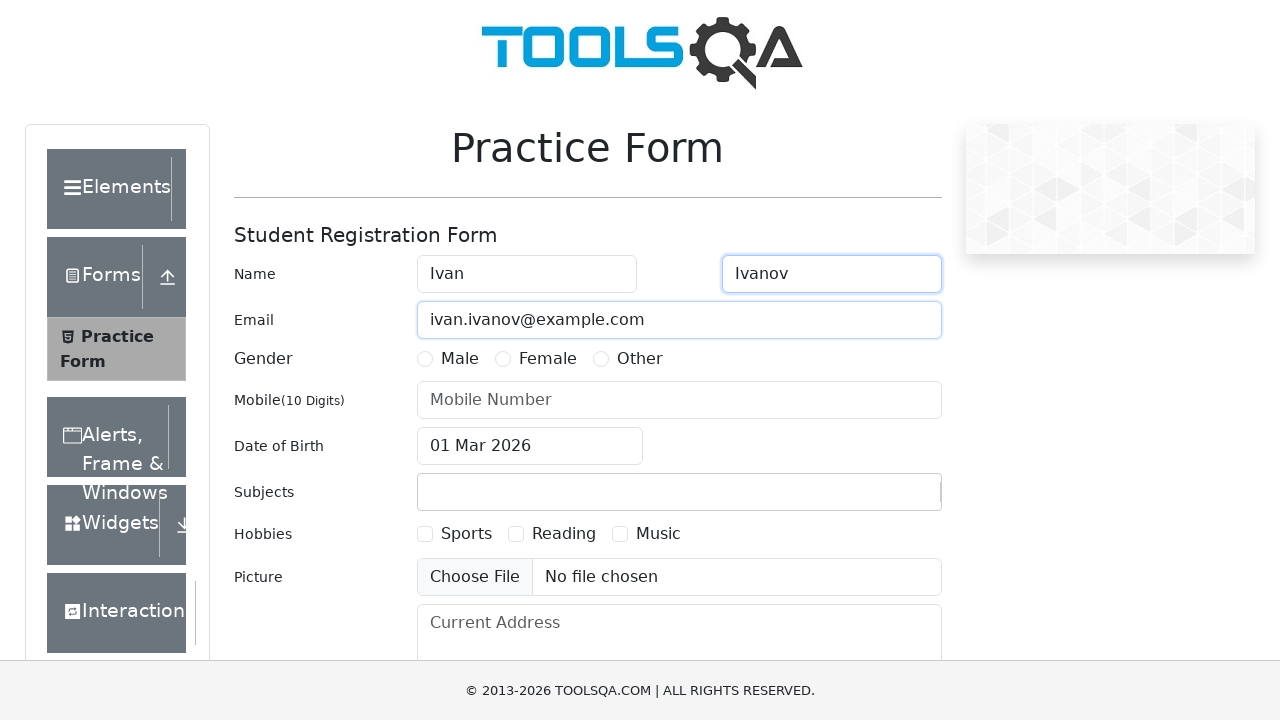

Selected 'Other' gender option at (640, 359) on text=Other
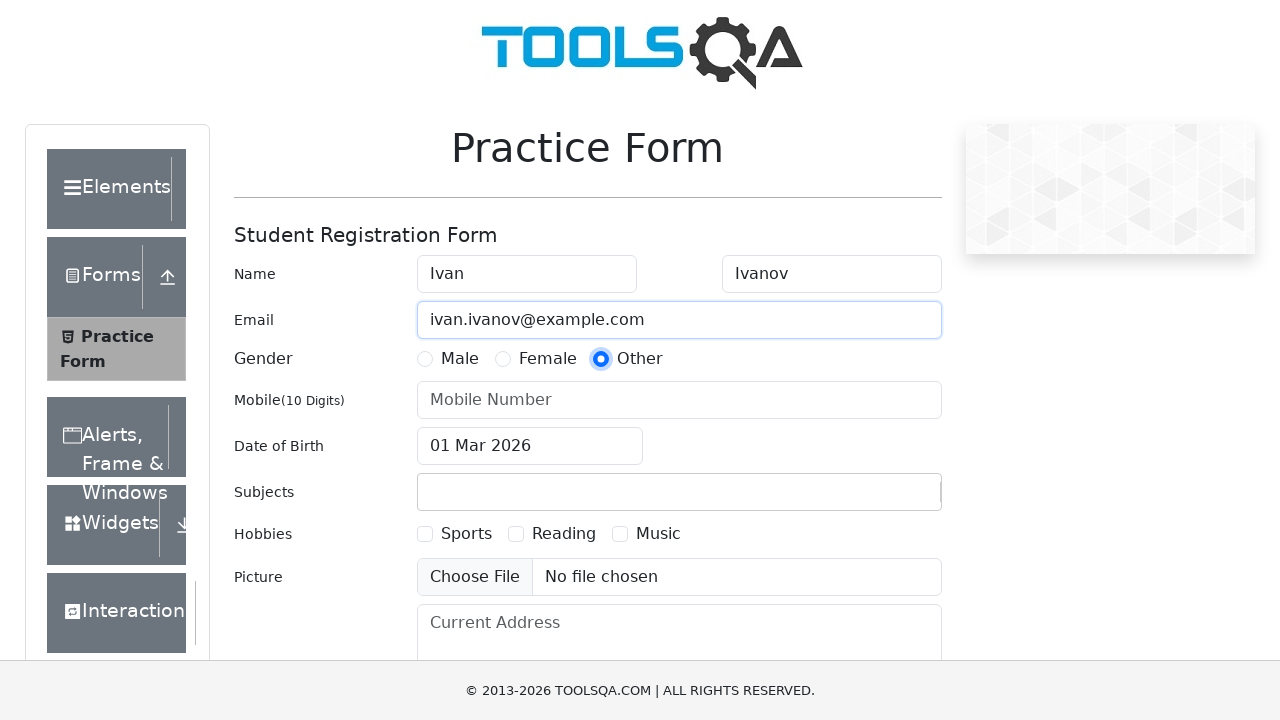

Filled phone number field with '1234567891' on #userNumber
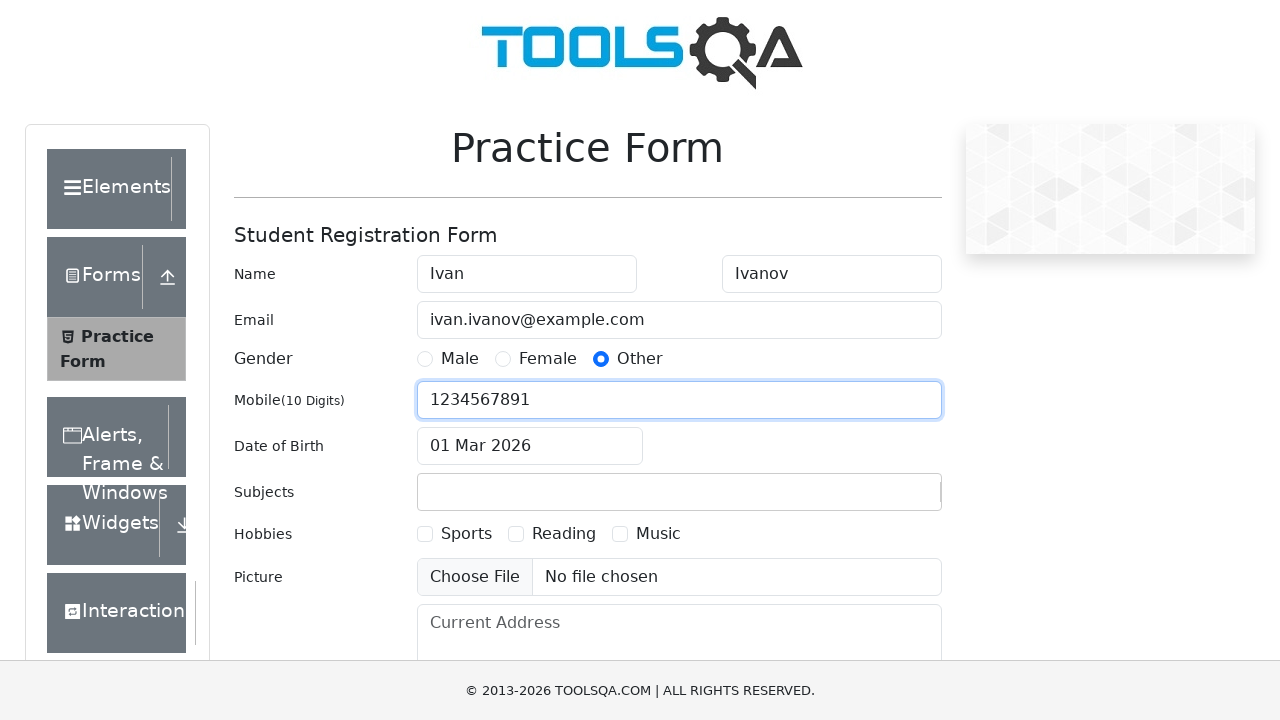

Clicked date of birth input field at (530, 446) on #dateOfBirthInput
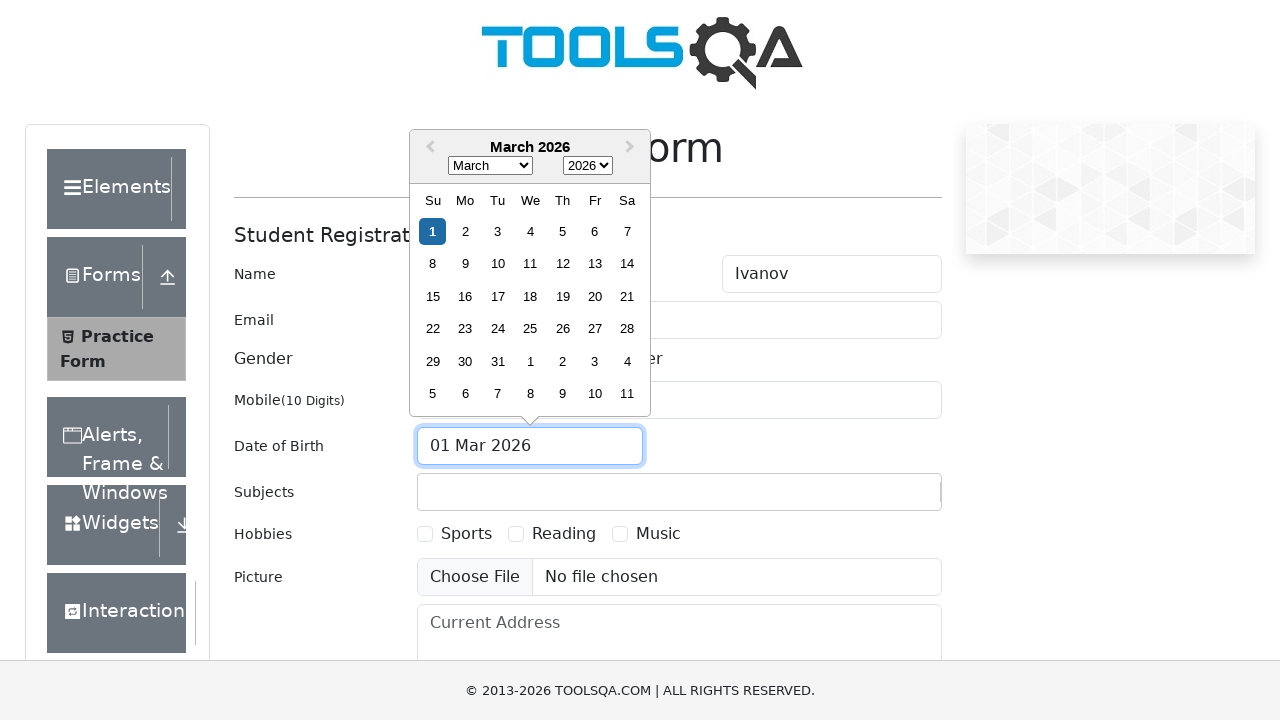

Selected all text in date of birth field
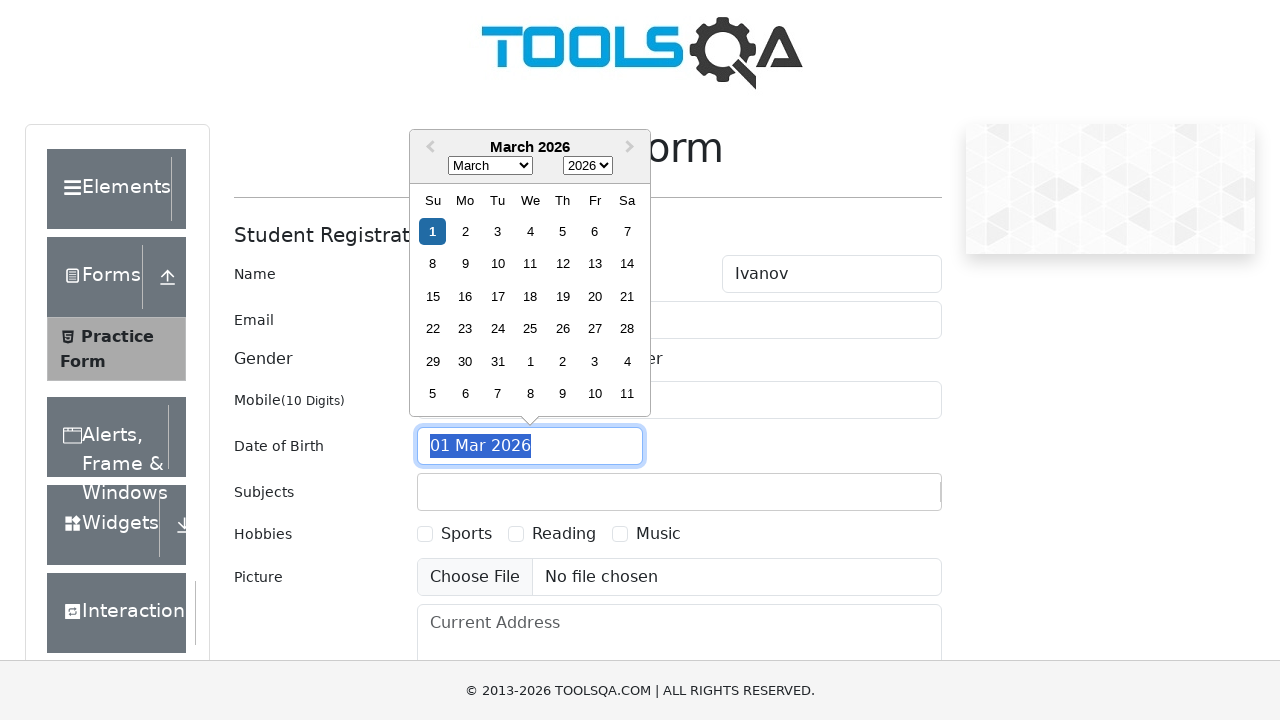

Typed date of birth '10 Apr 1990'
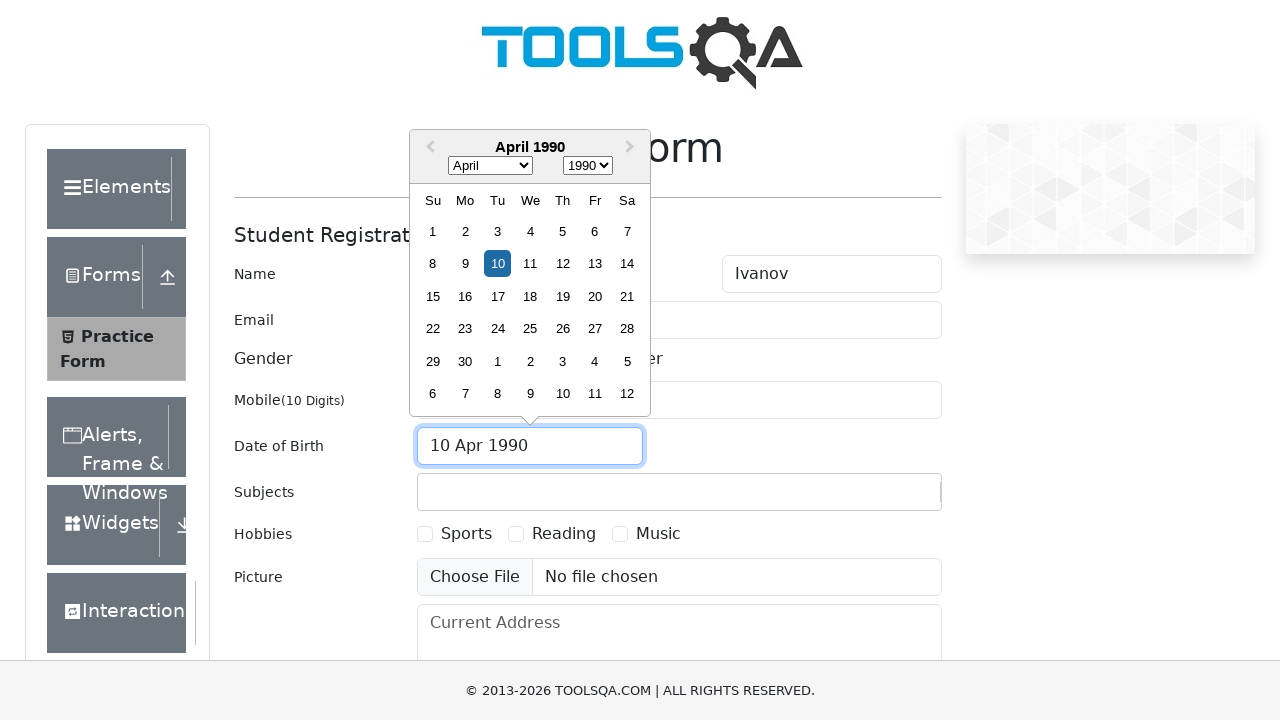

Pressed Escape to close date picker
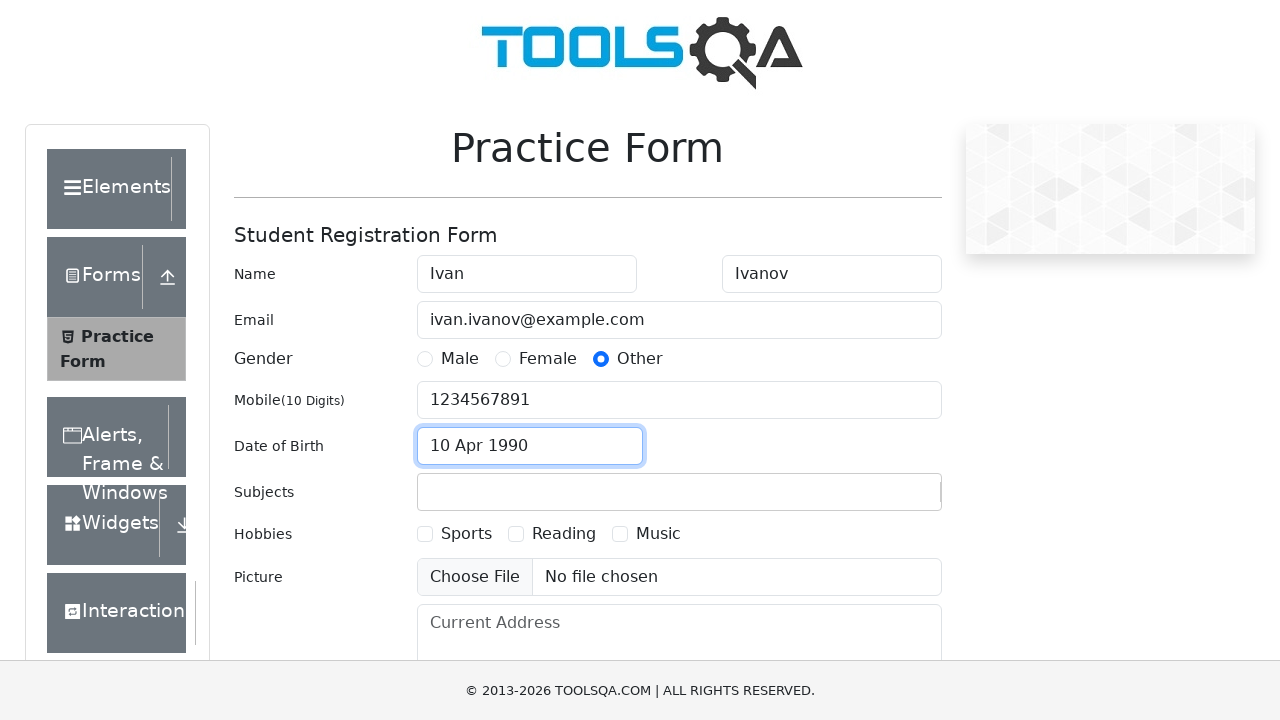

Filled subjects field with 'Computer Science' on #subjectsInput
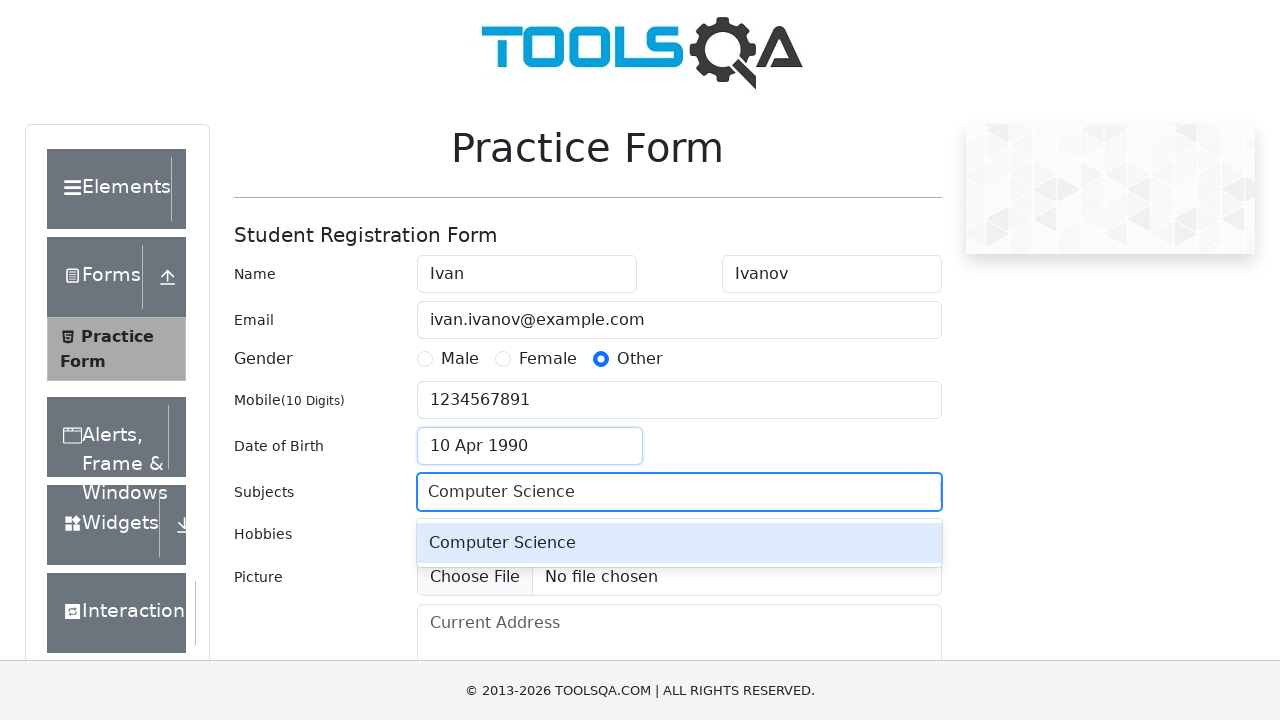

Pressed Enter to confirm subject selection
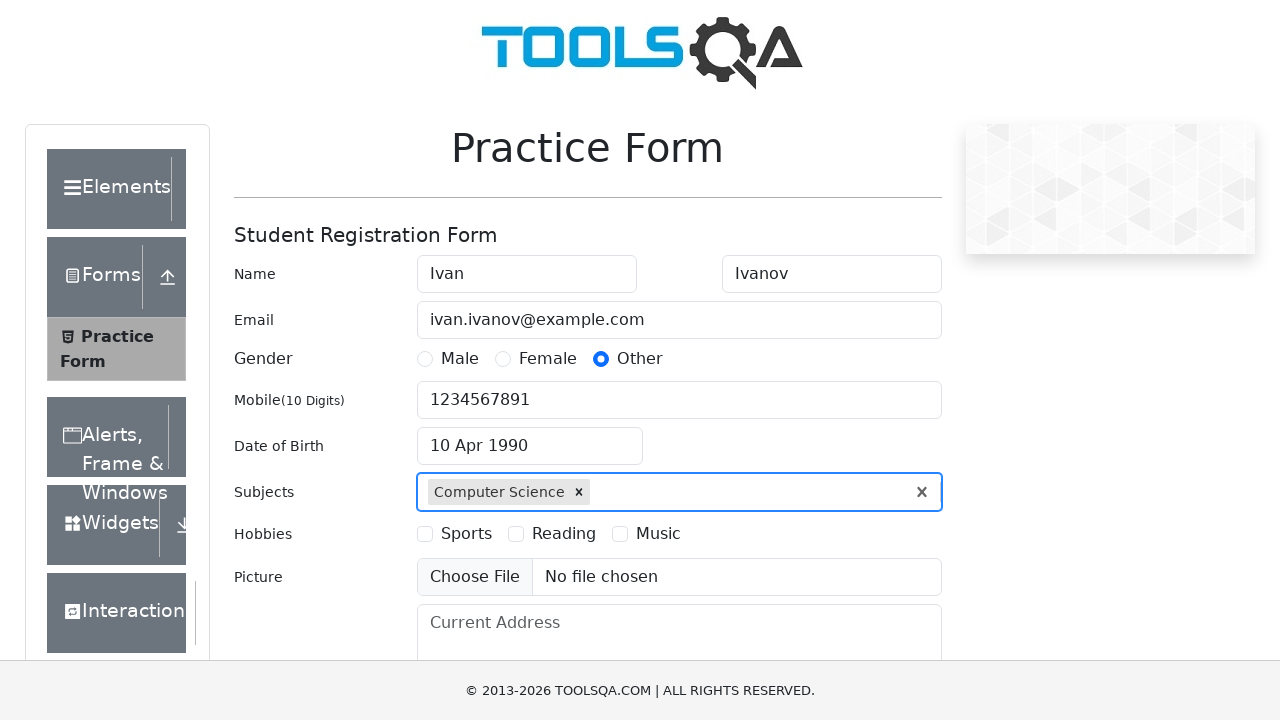

Selected 'Music' hobby checkbox at (658, 534) on text=Music
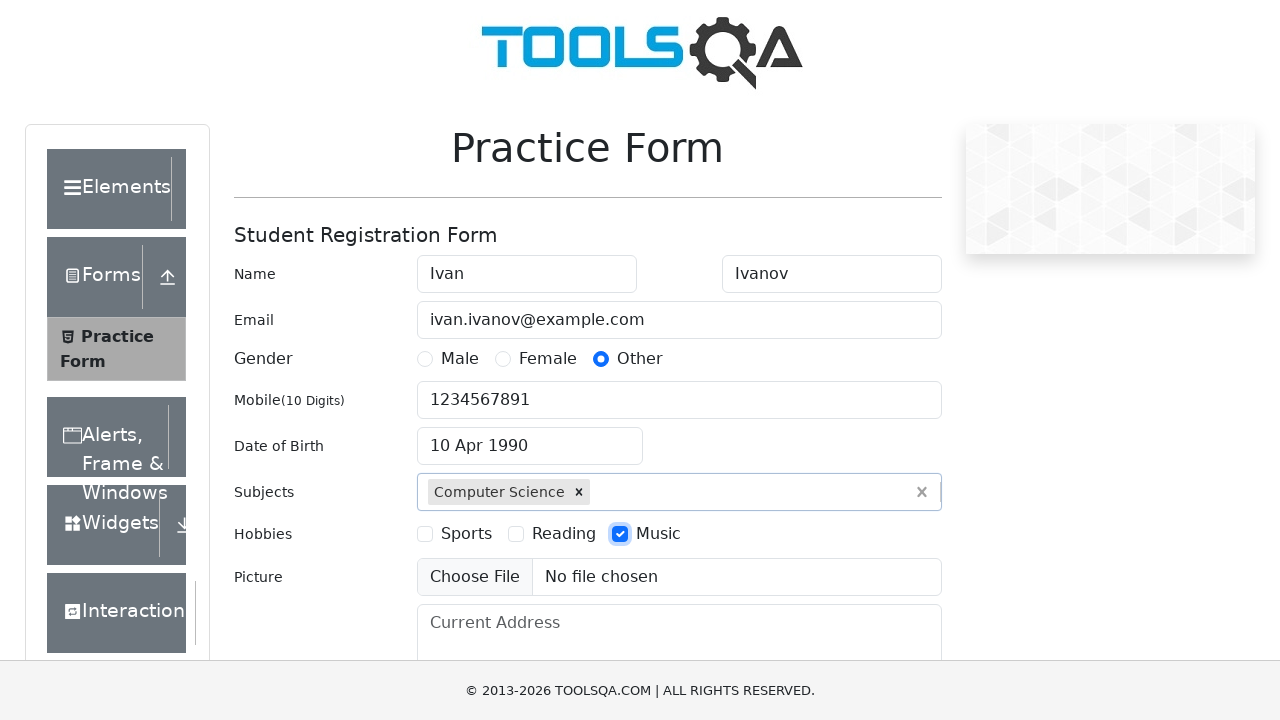

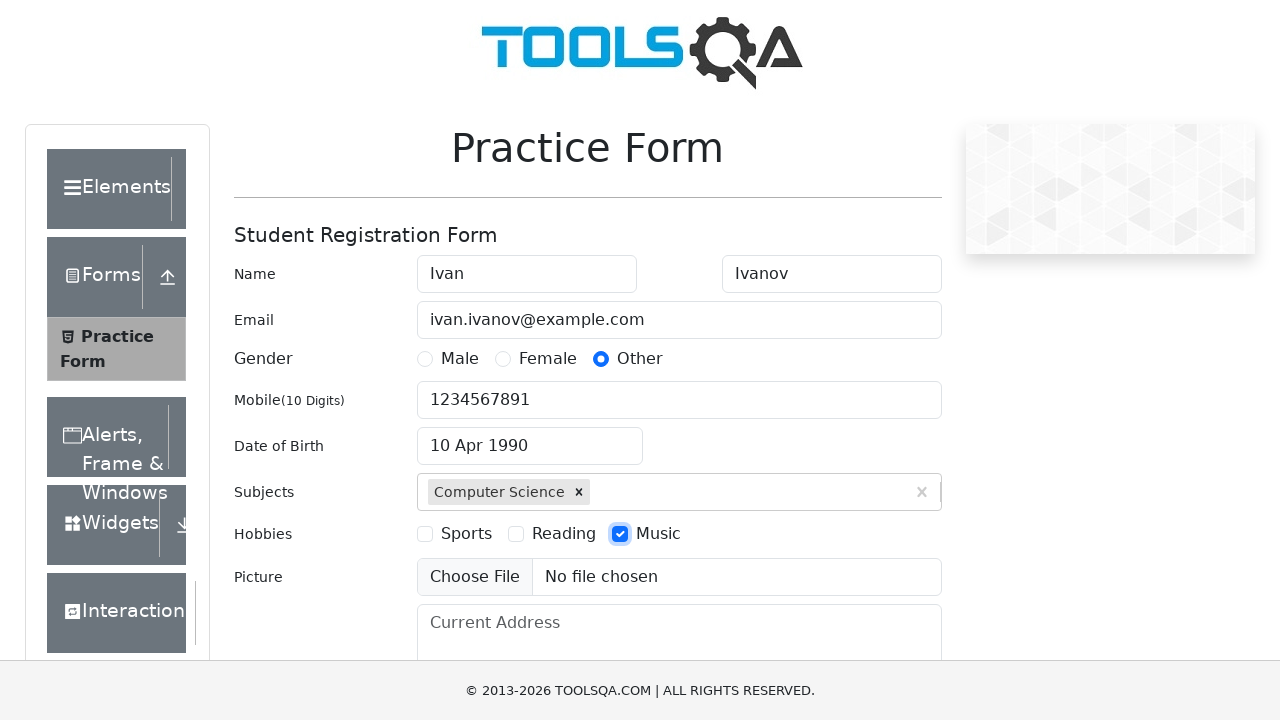